Tests clicking a button to dynamically load an element and waiting for it to appear

Starting URL: https://the-internet.herokuapp.com/dynamic_loading/2

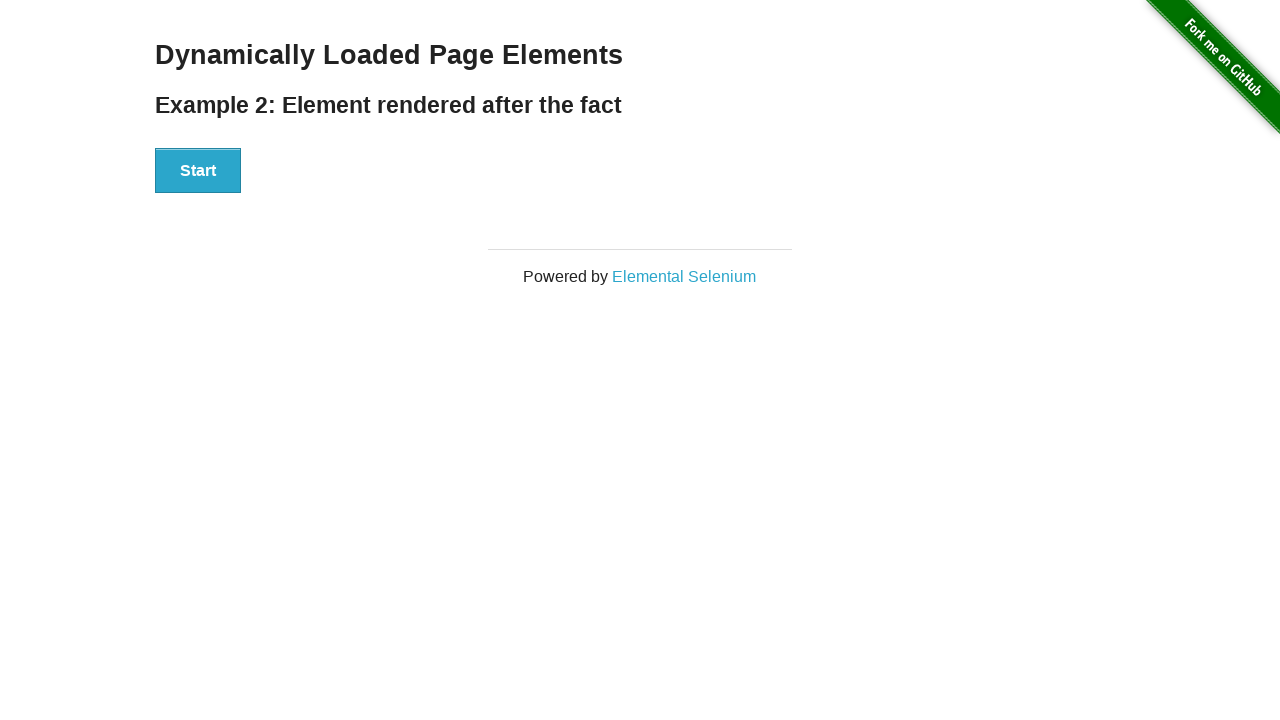

Clicked the start button to initiate dynamic loading at (198, 171) on button
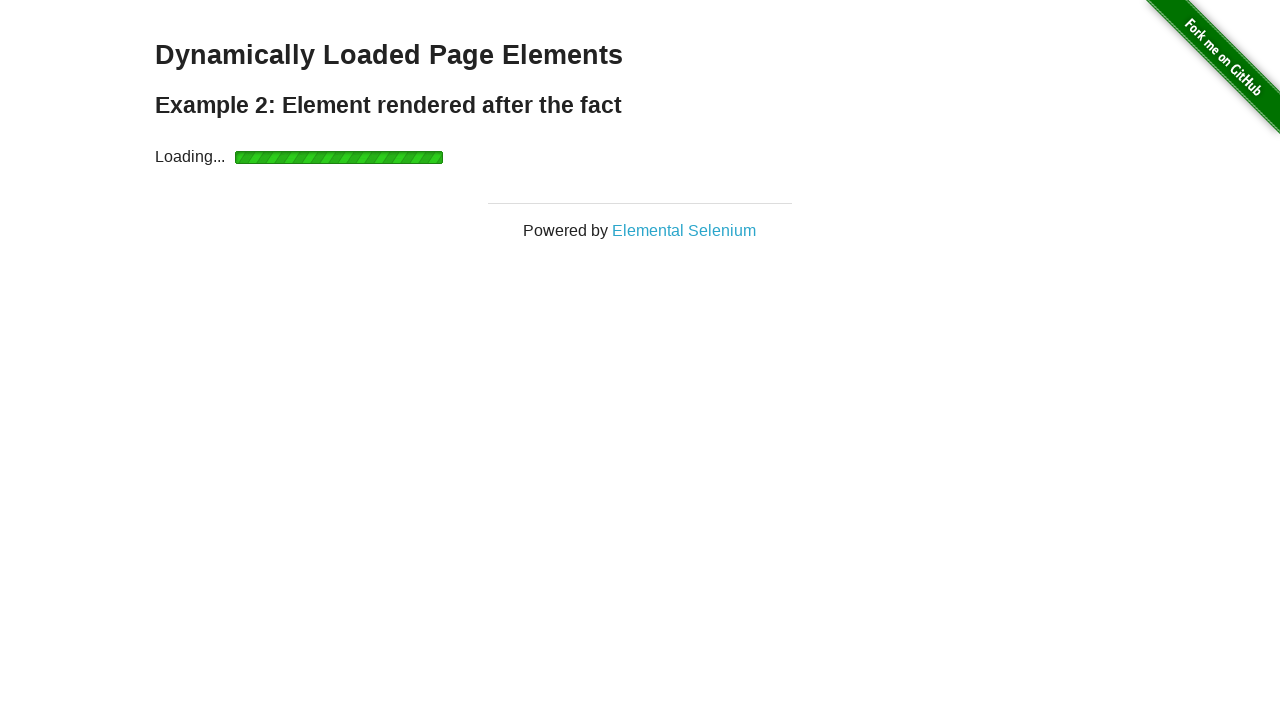

Dynamically loaded element appeared on the page
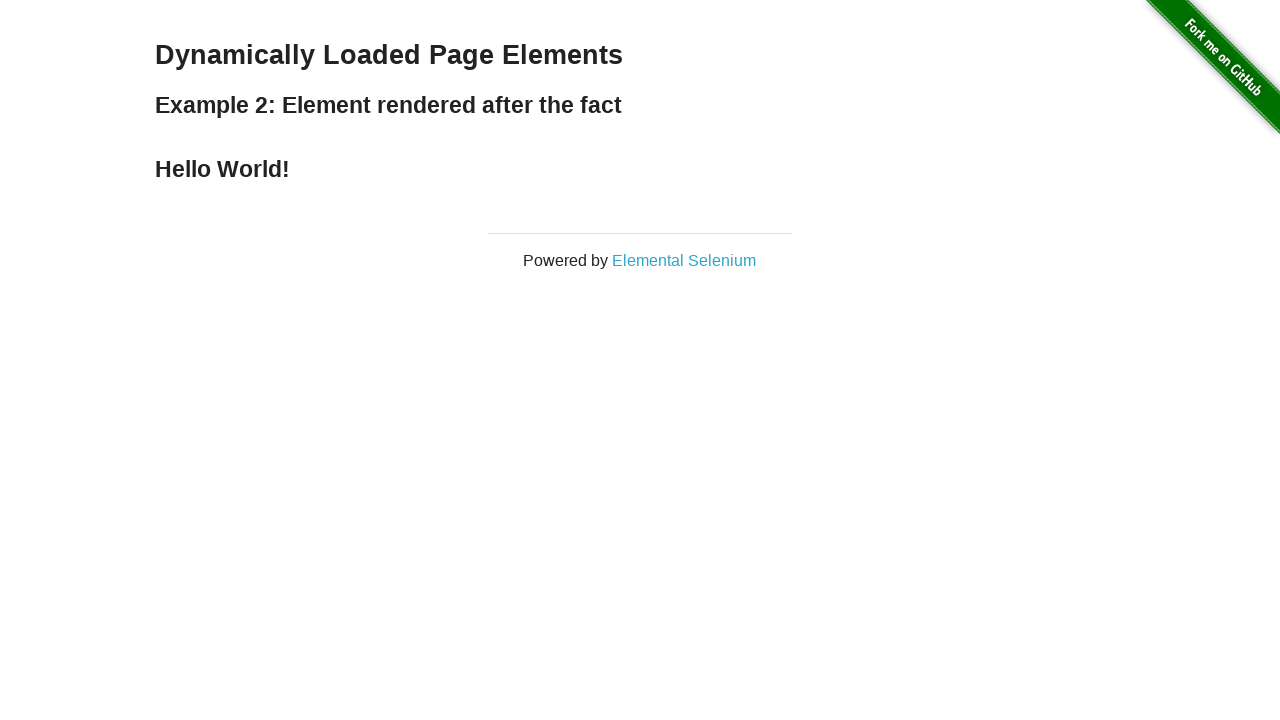

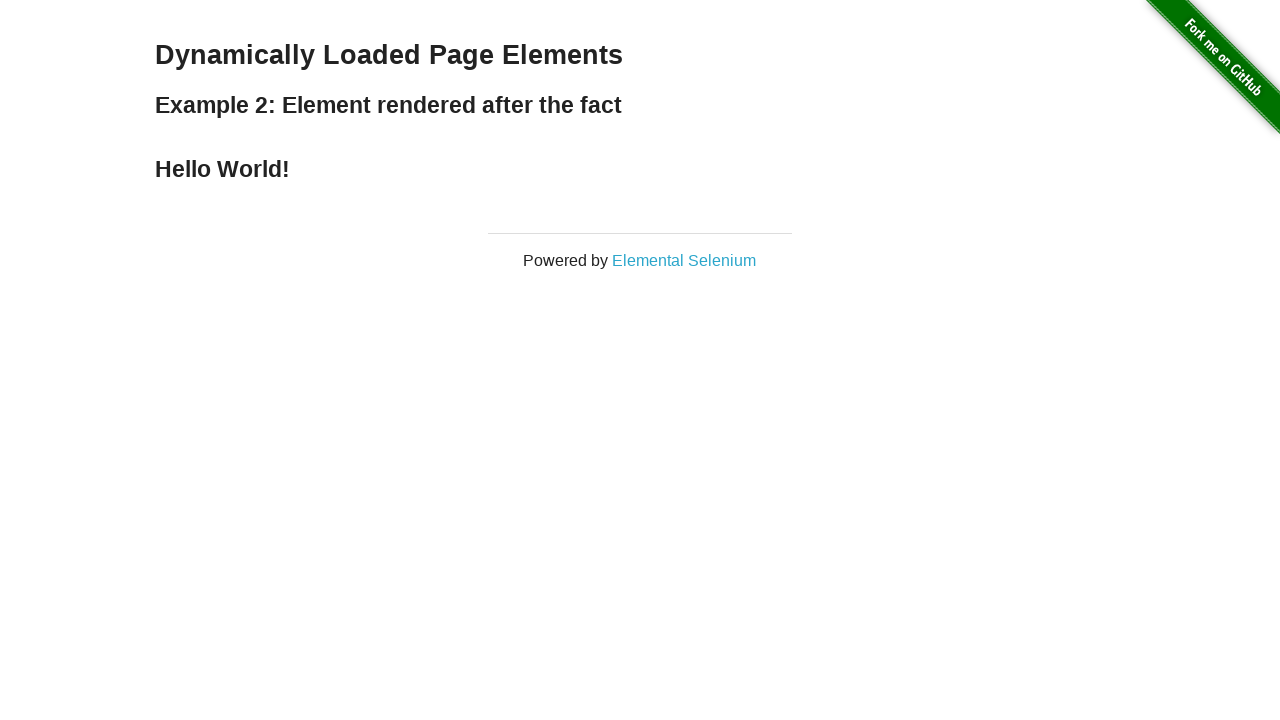